Navigates to ICICI Bank homepage and verifies that links are present on the page

Starting URL: https://www.icicibank.com/

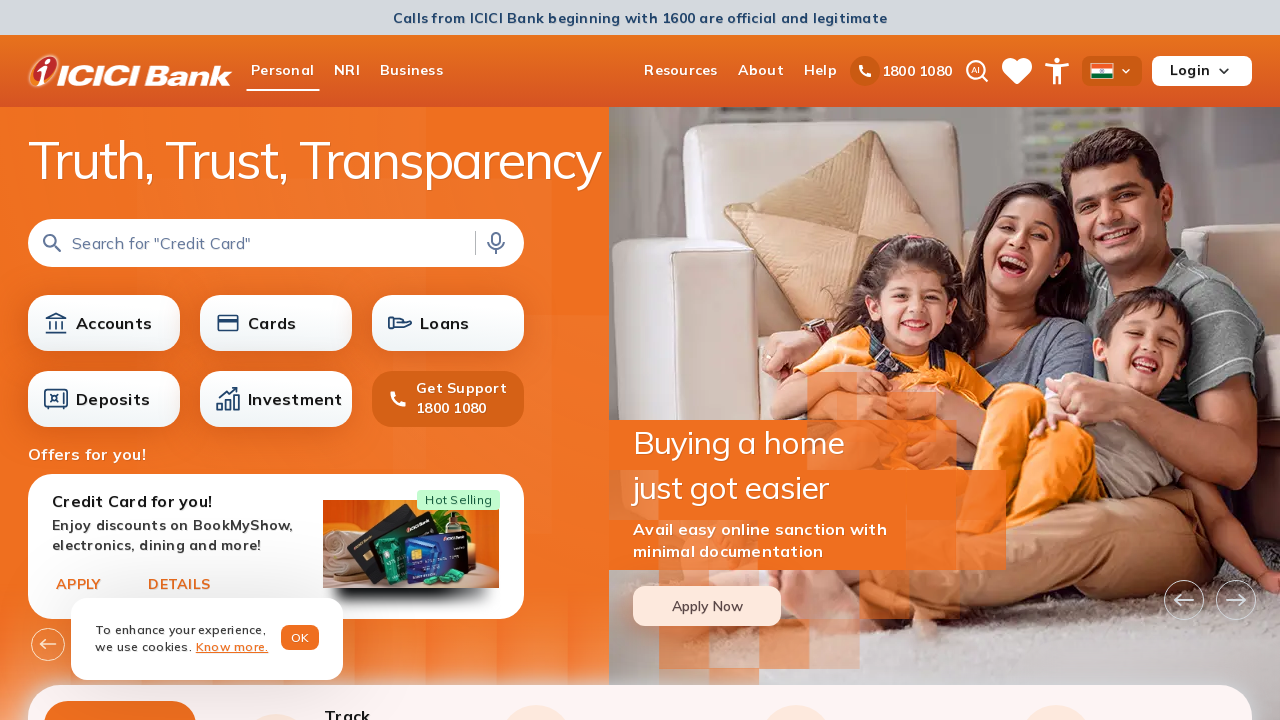

Waited for links to load on ICICI Bank homepage
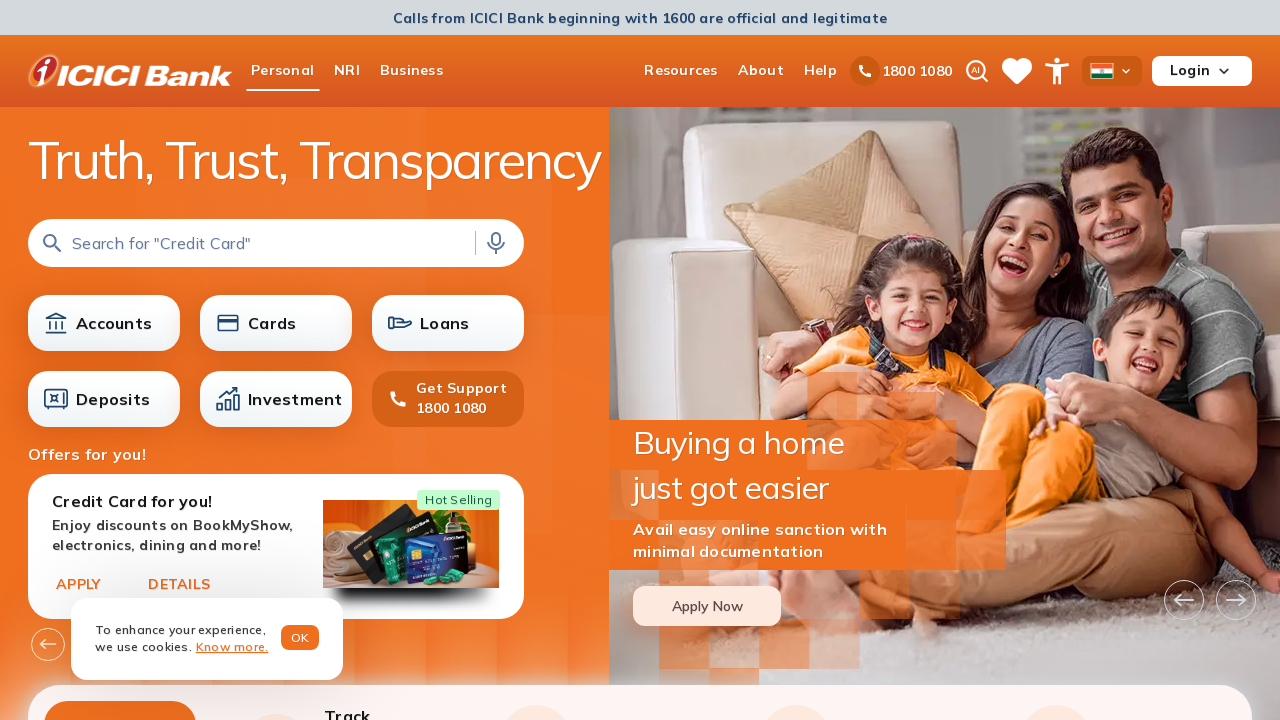

Located all anchor elements on the page
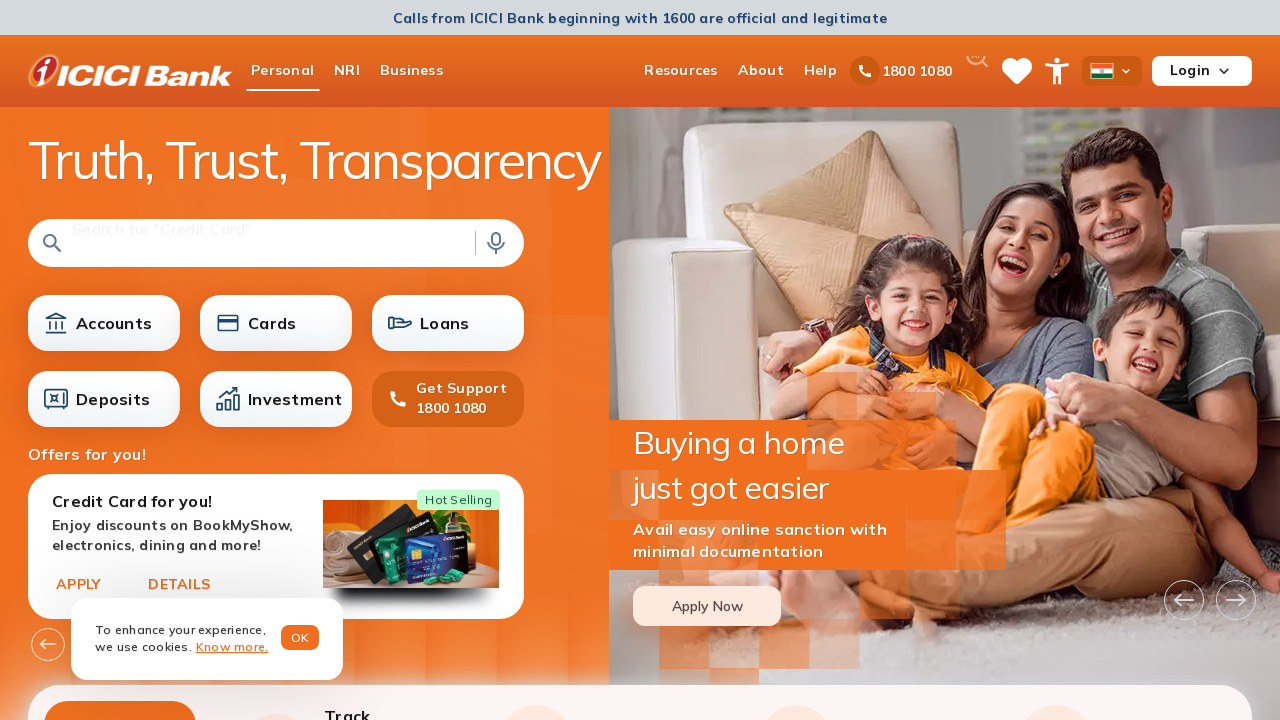

Verified that links are present on the page (assertion passed)
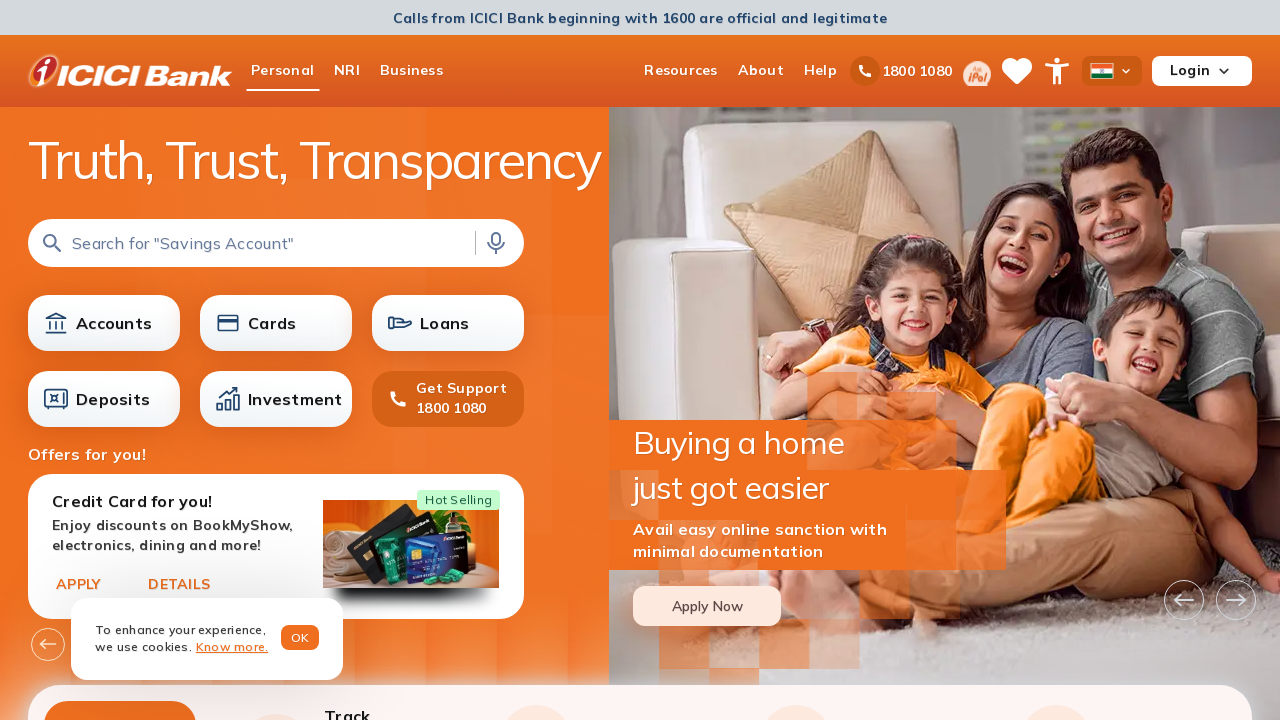

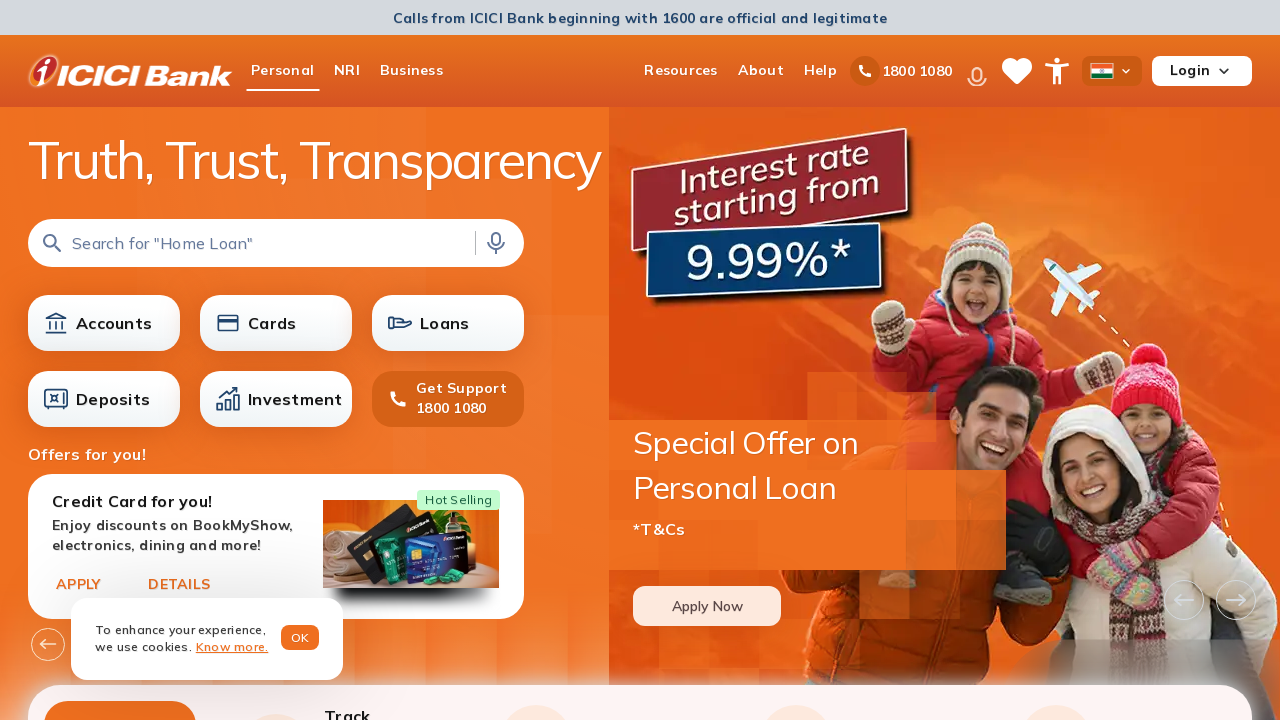